Tests drag selection functionality by clicking and holding on element 1, dragging to element 4, and releasing to select multiple items

Starting URL: https://jqueryui.com/resources/demos/selectable/display-grid.html

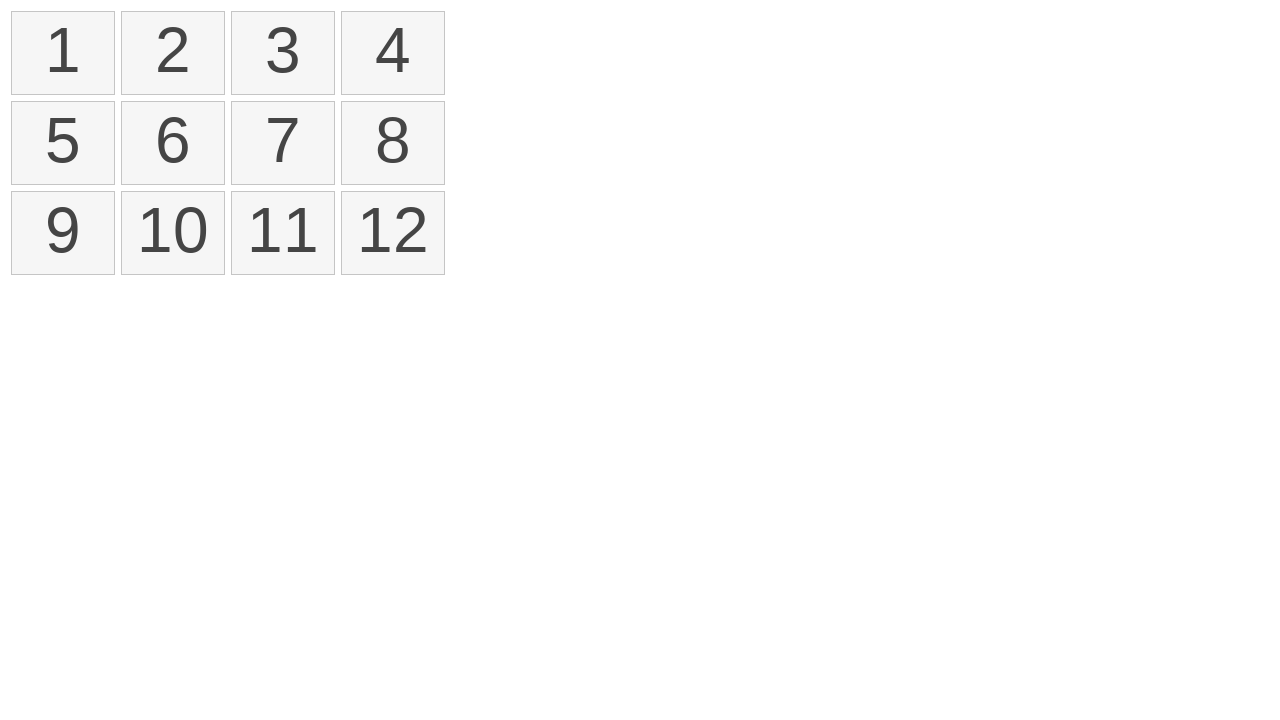

Located element 1
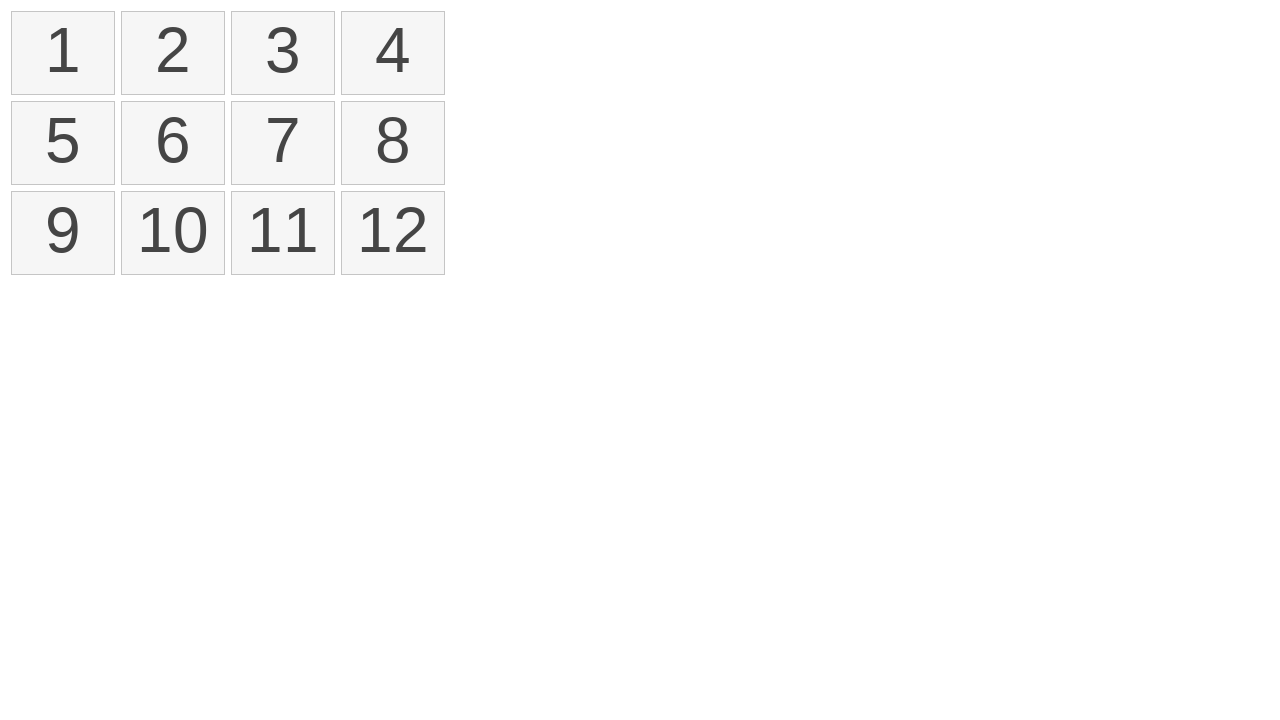

Located element 4
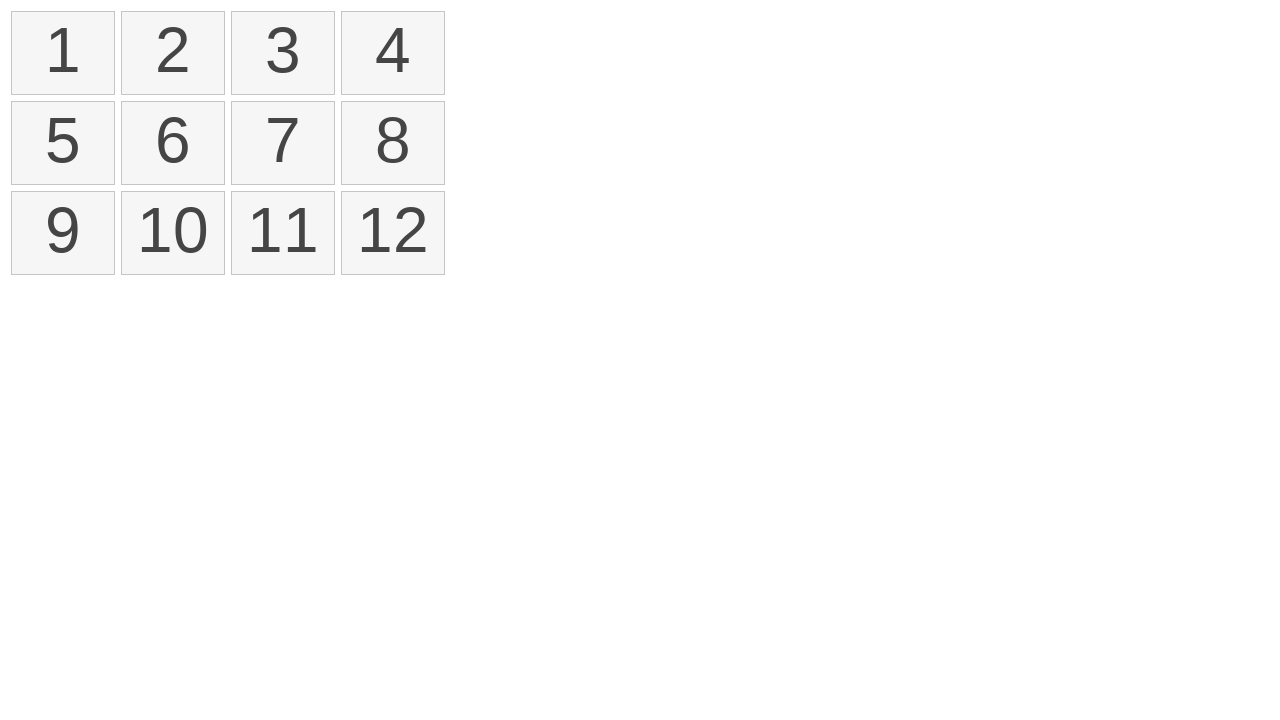

Retrieved bounding box for element 1
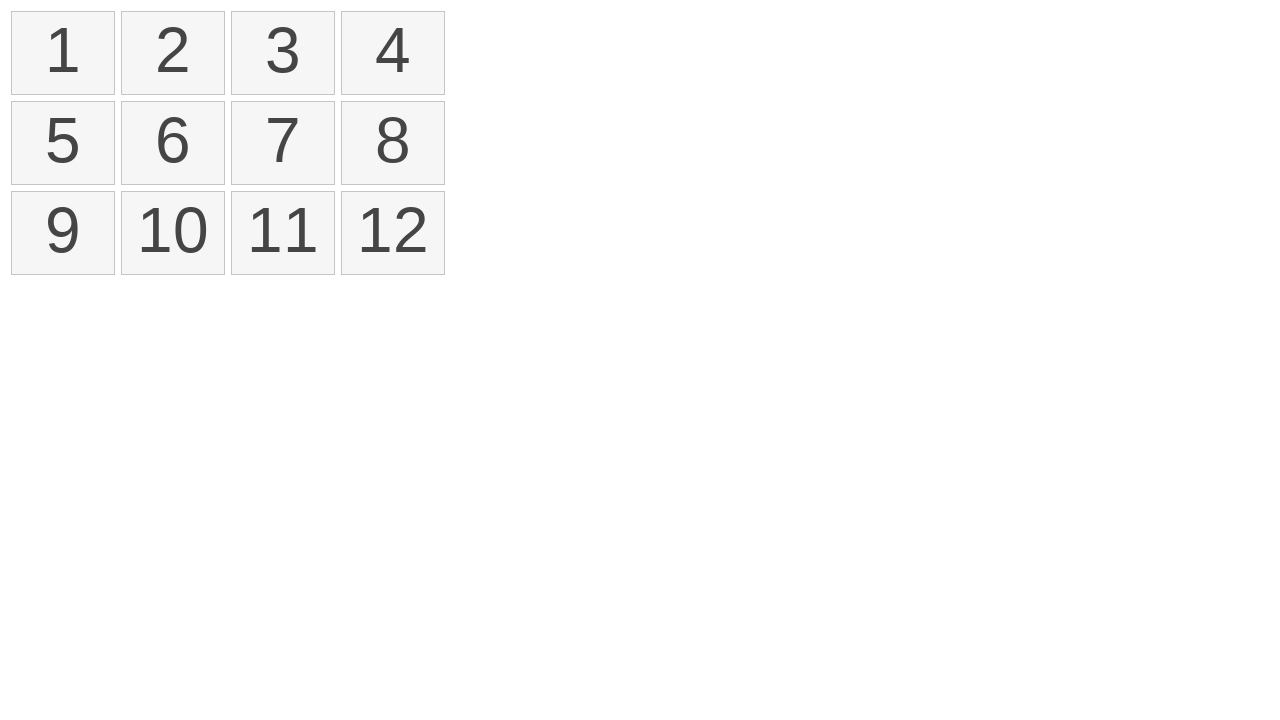

Retrieved bounding box for element 4
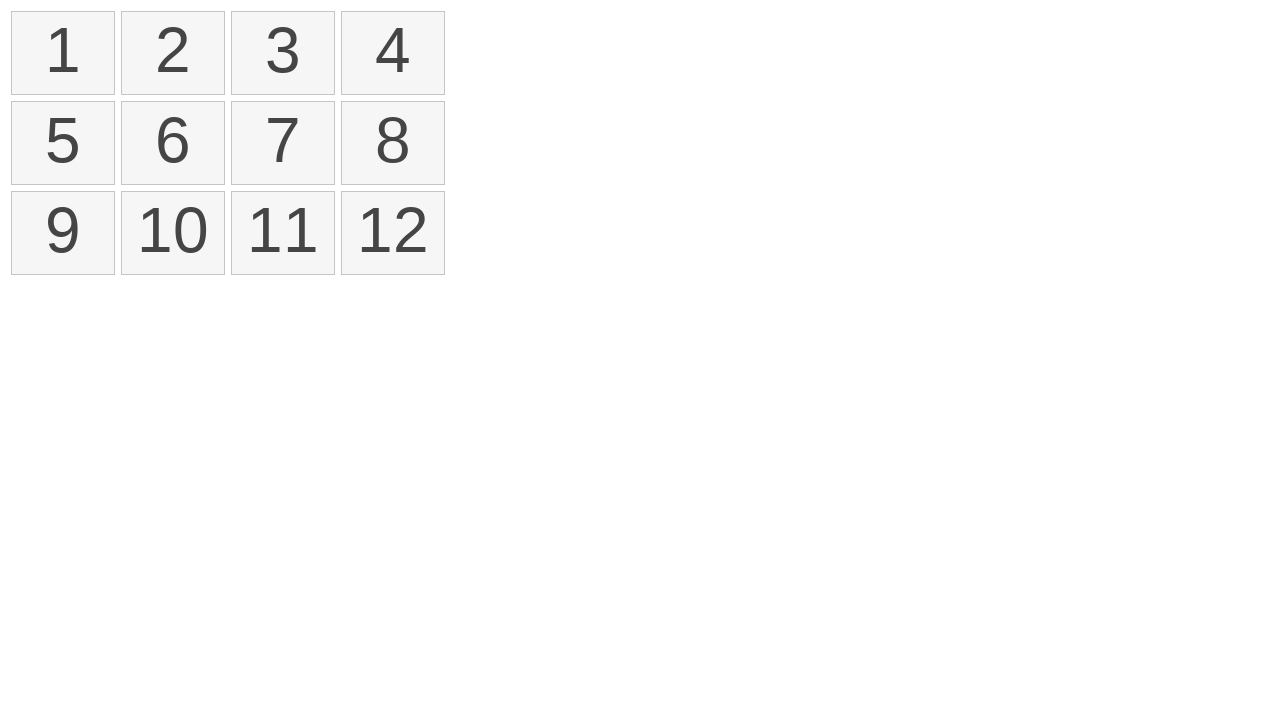

Moved mouse to center of element 1 at (63, 53)
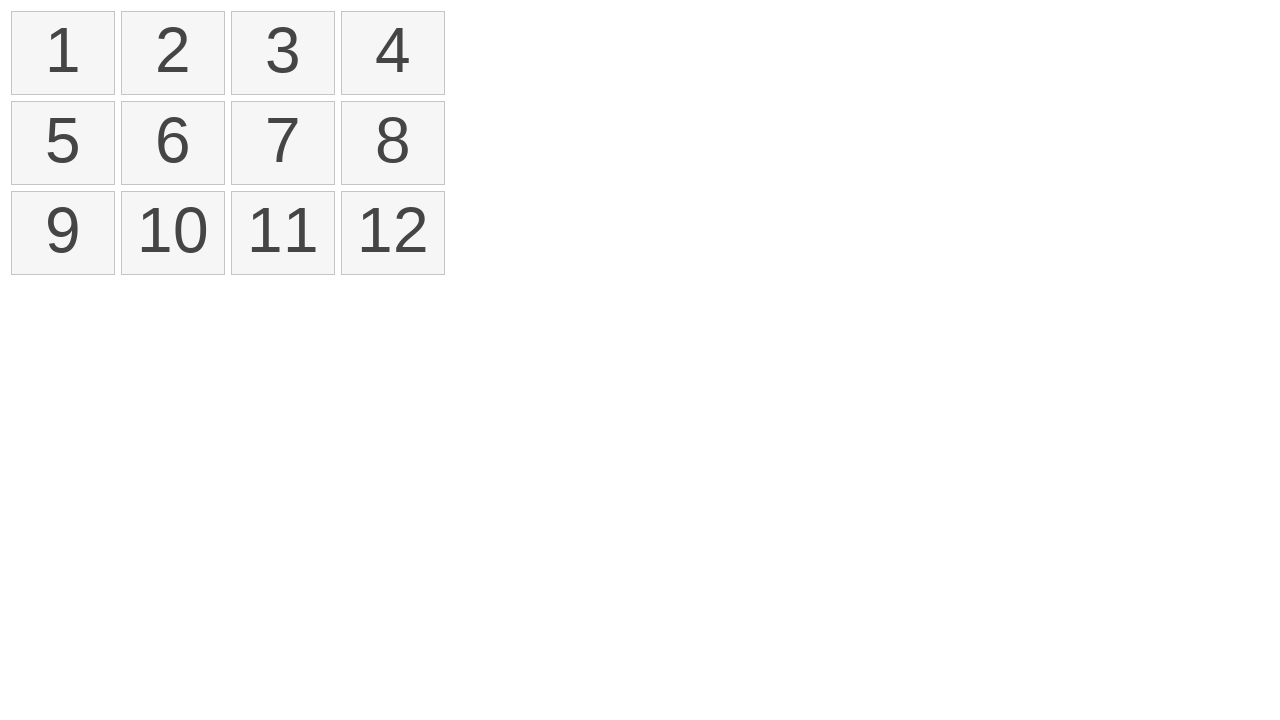

Mouse button pressed down on element 1 at (63, 53)
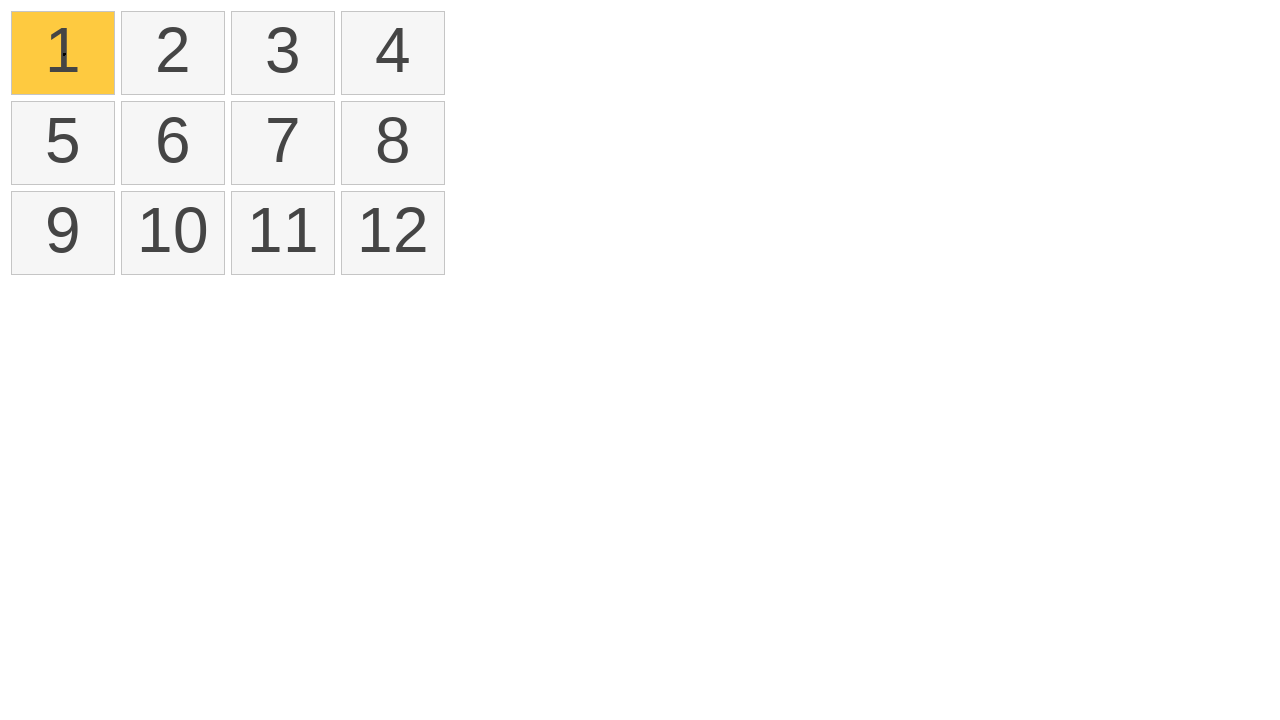

Dragged mouse to center of element 4 at (393, 53)
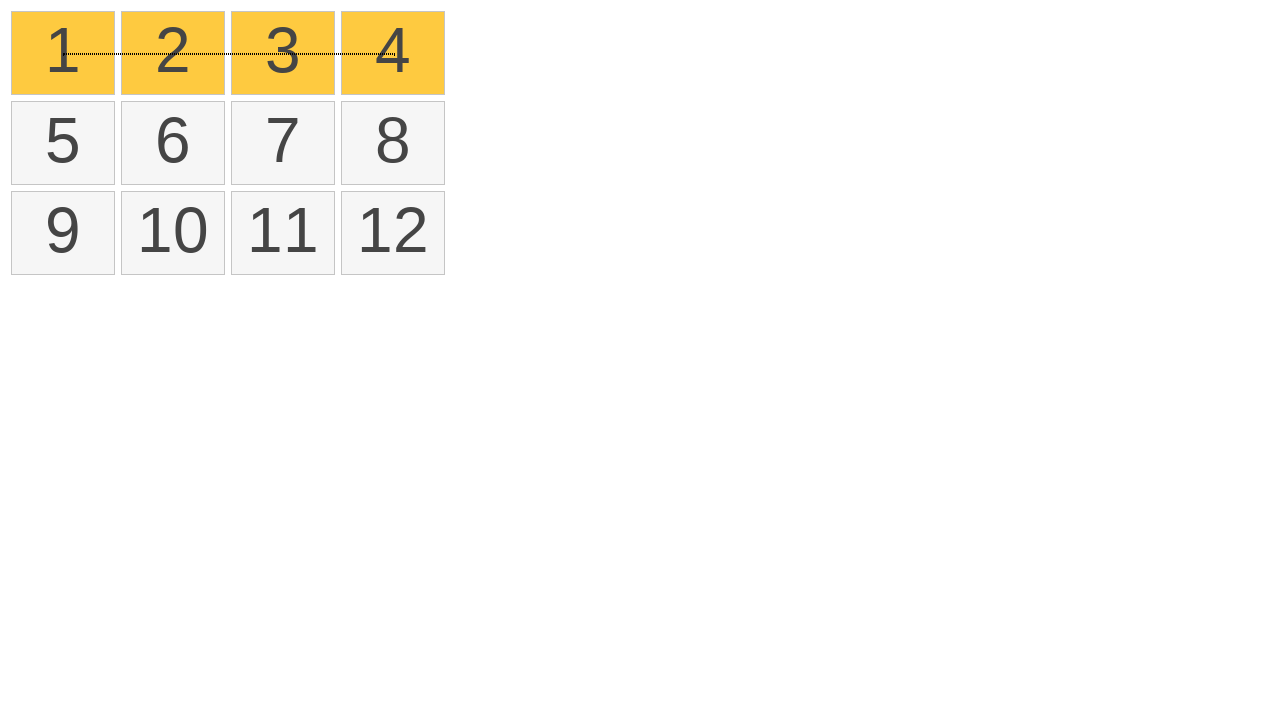

Mouse button released, drag selection from element 1 to 4 completed at (393, 53)
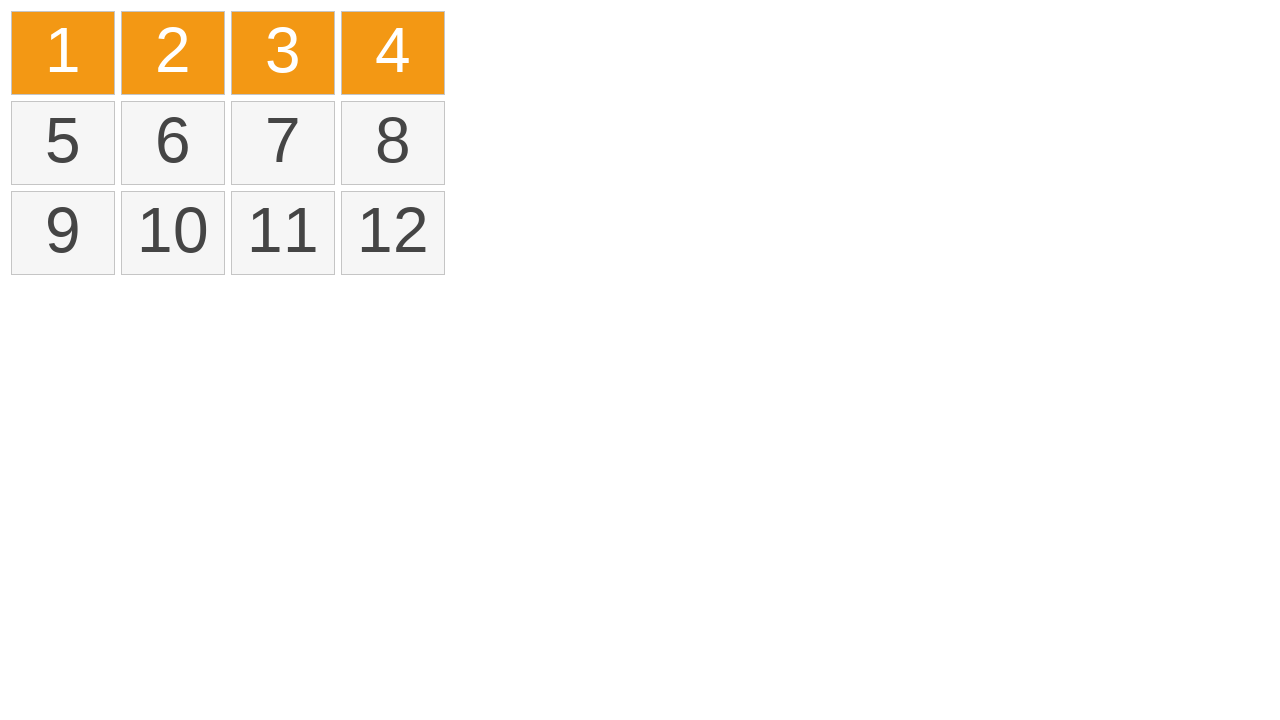

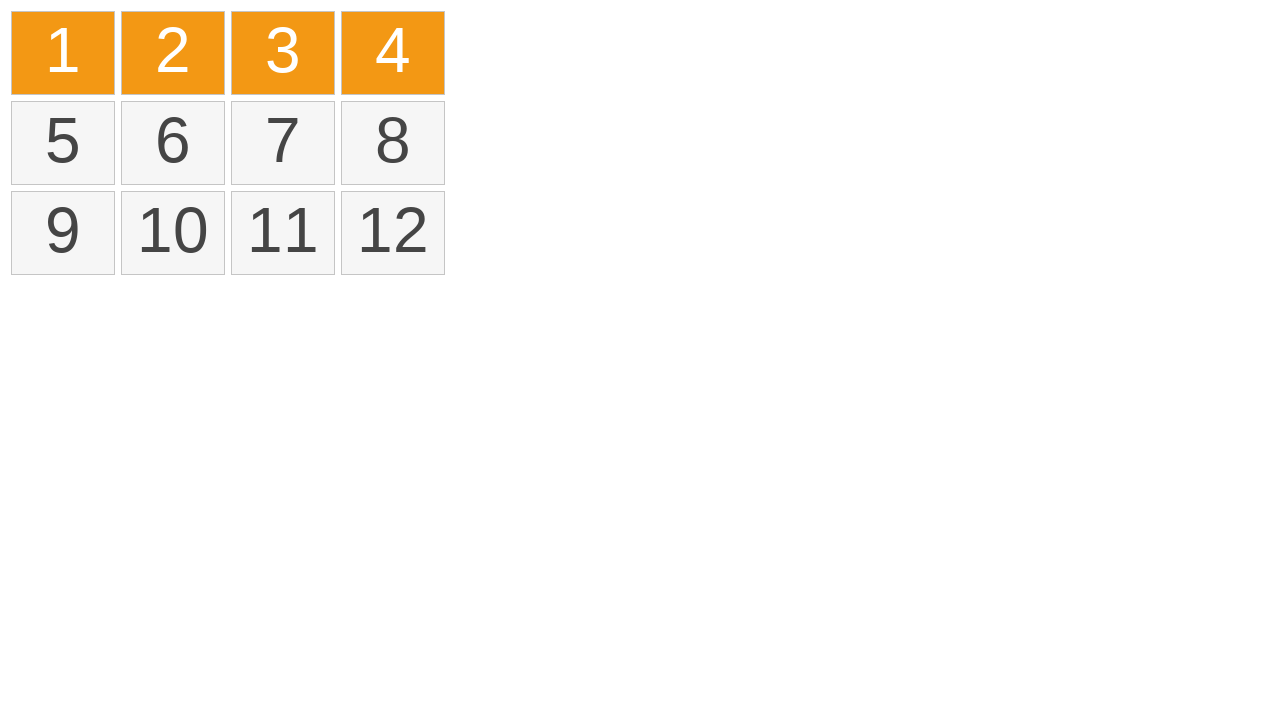